Verifies that the GREENKART brand logo is displayed on the page

Starting URL: https://rahulshettyacademy.com/seleniumPractise/#/

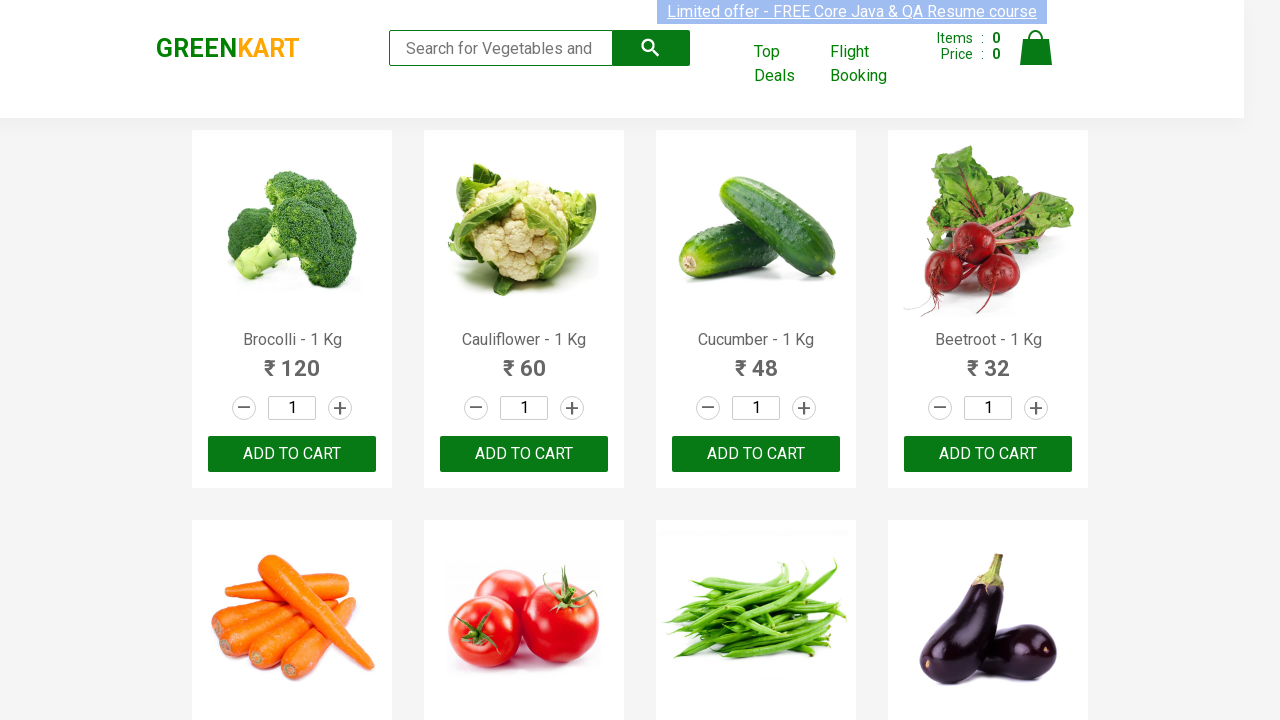

Navigated to GreenKart practice page and waited for GREENKART brand logo to load
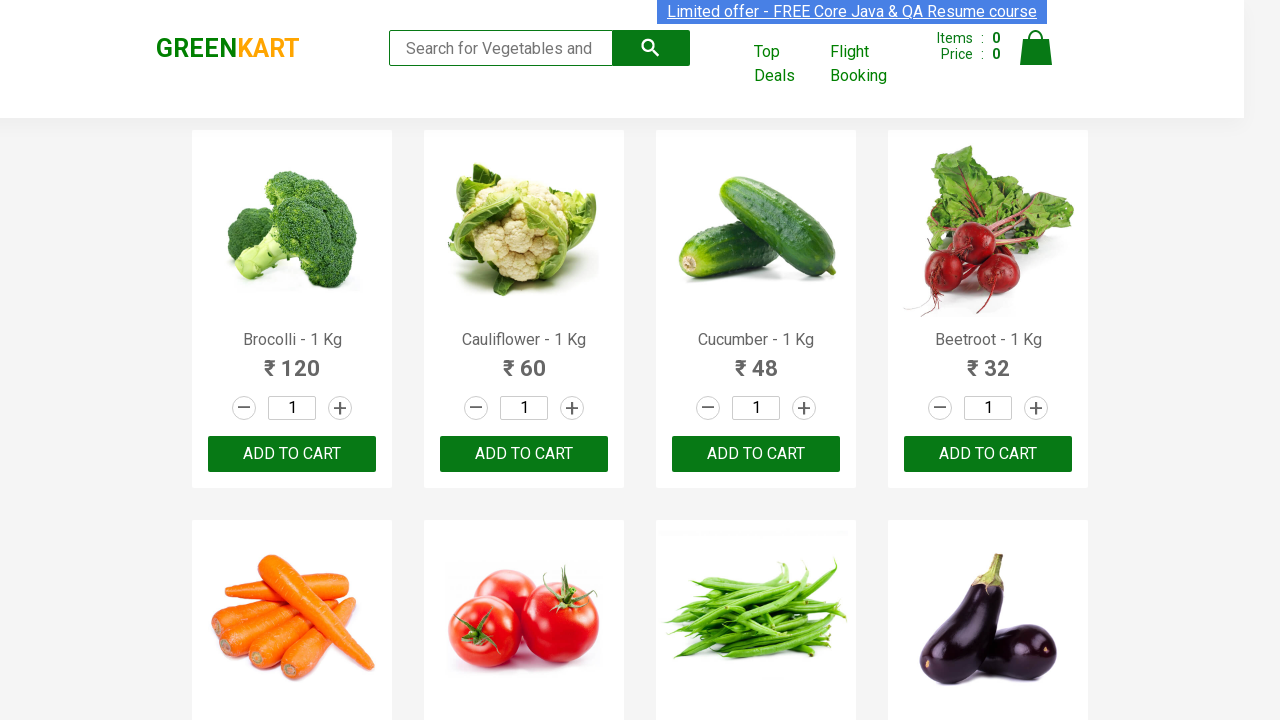

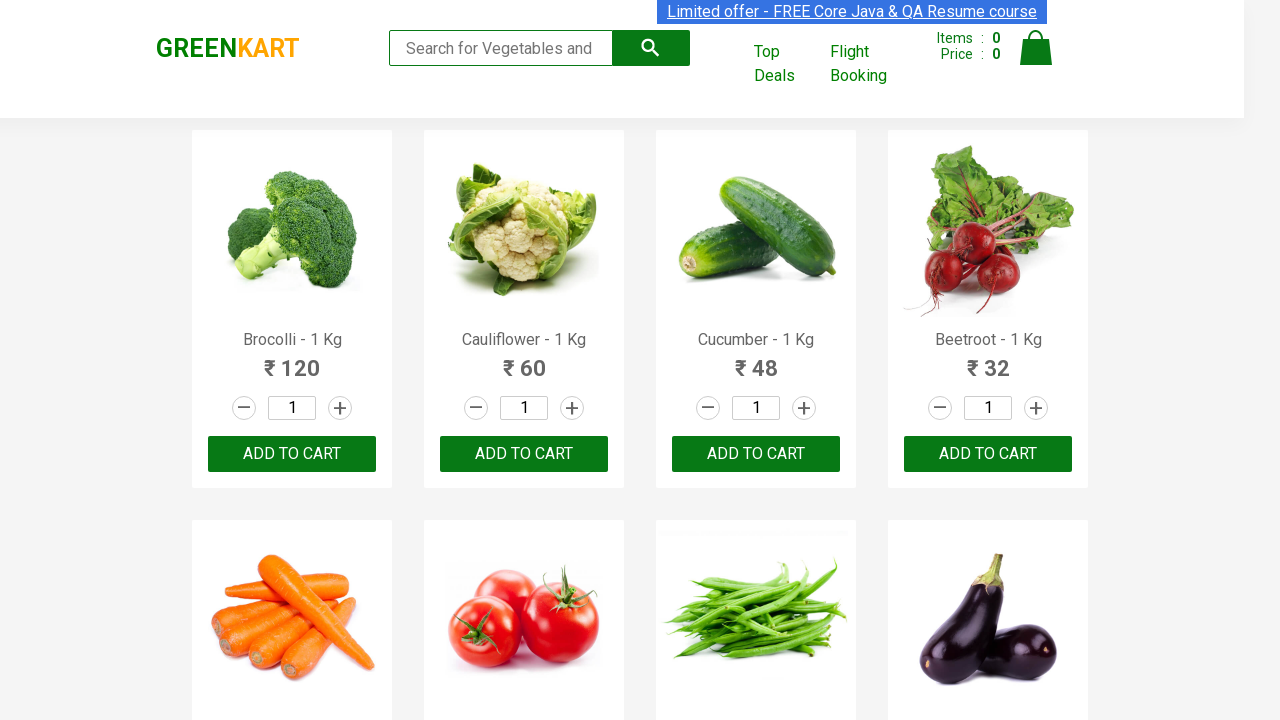